Tests that the multiplication operation works correctly by multiplying two numbers

Starting URL: https://testsheepnz.github.io/BasicCalculator

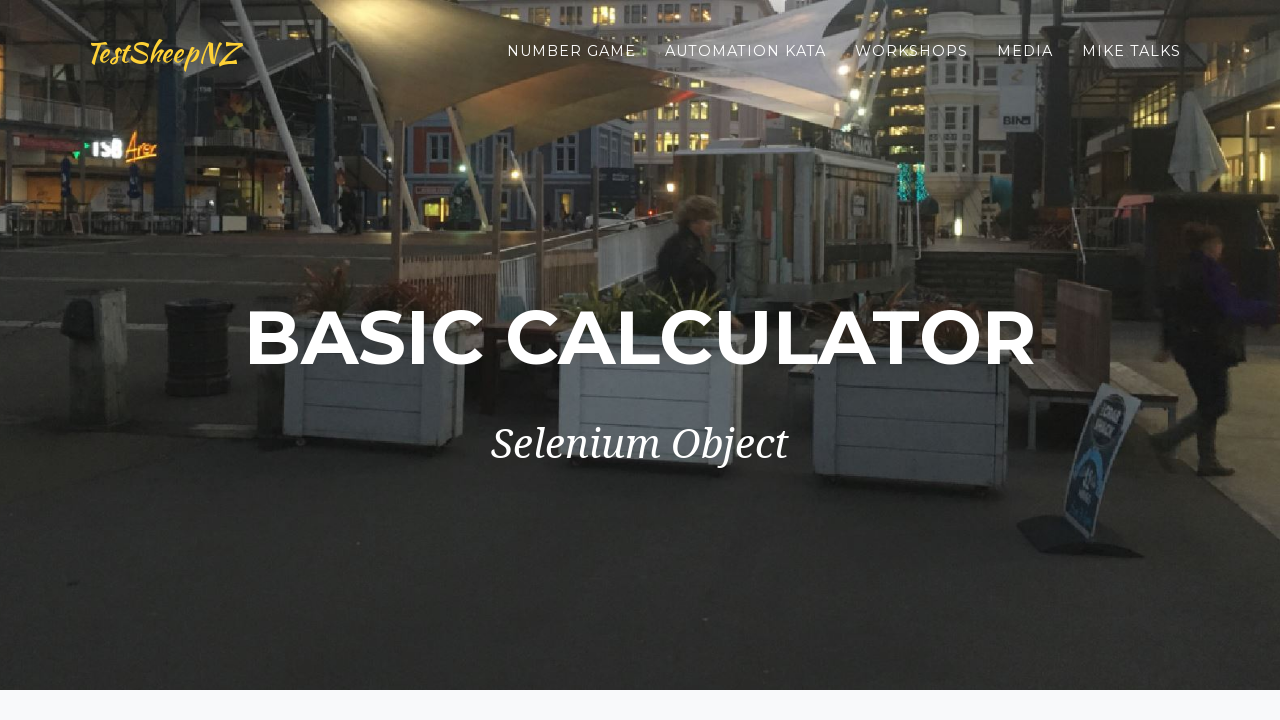

Selected build version 7 on select[name="selectBuild"]
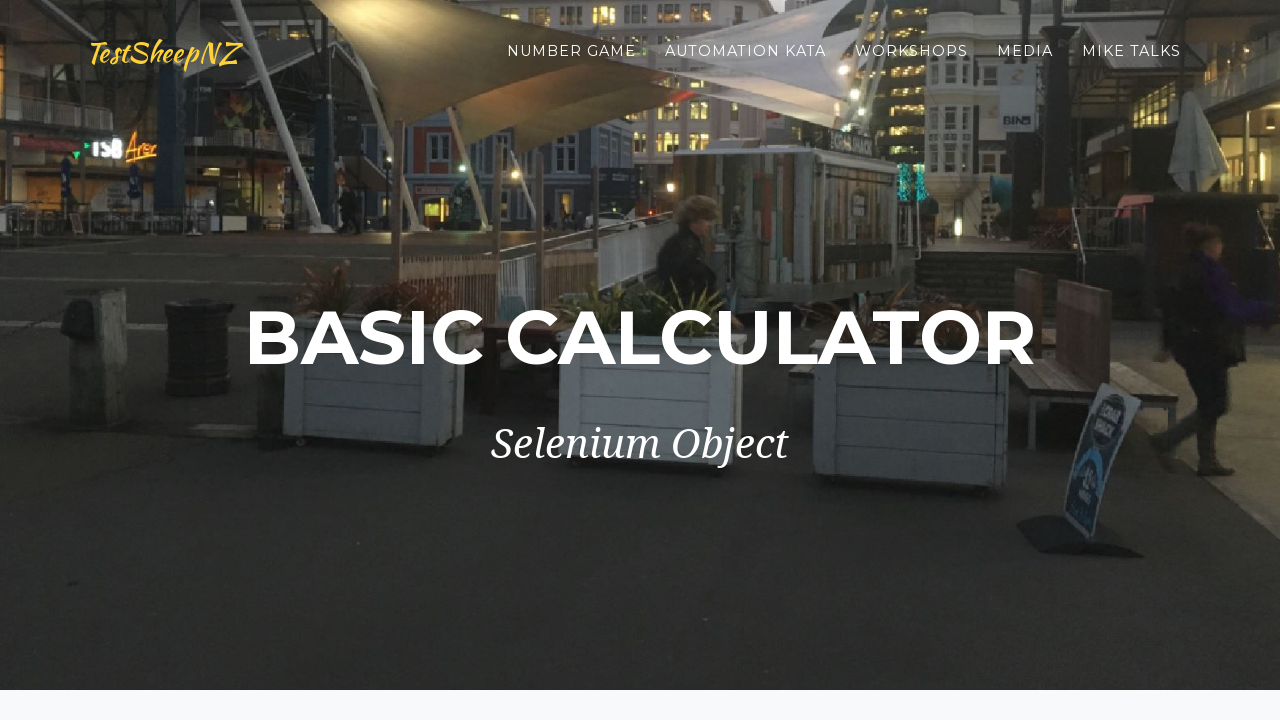

Entered 5 in the first number field on #number1Field
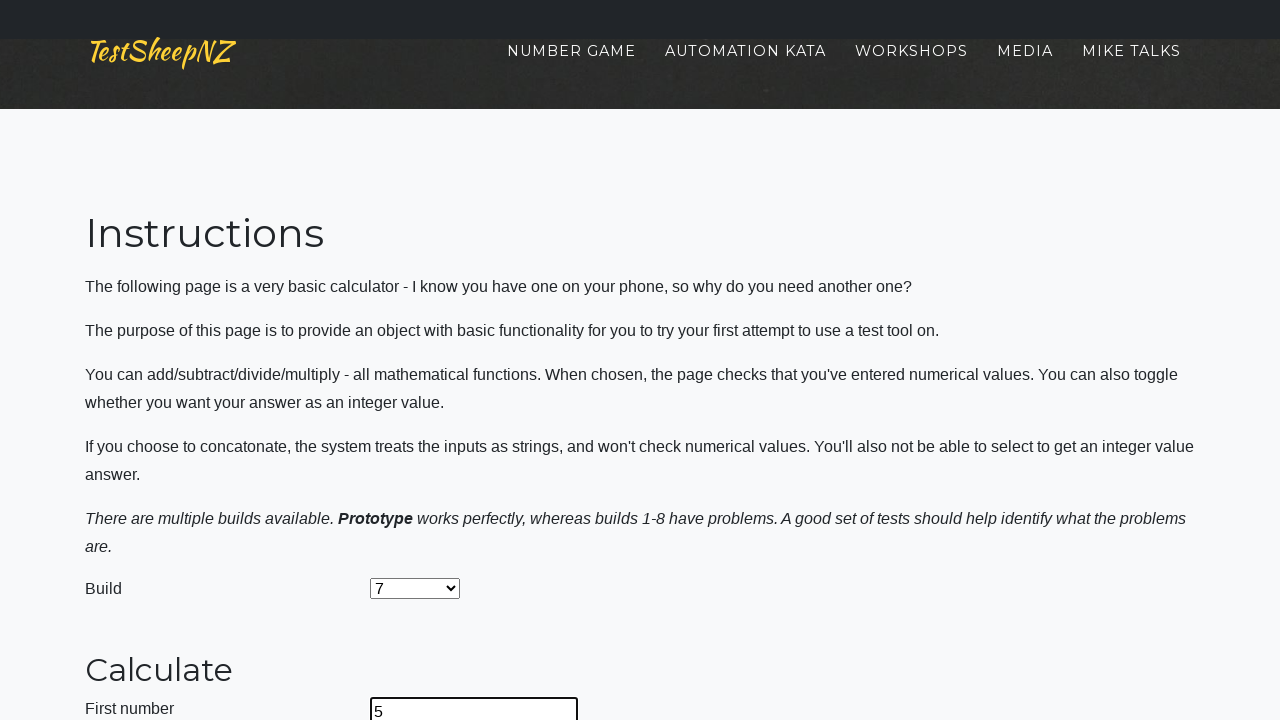

Entered 4 in the second number field on #number2Field
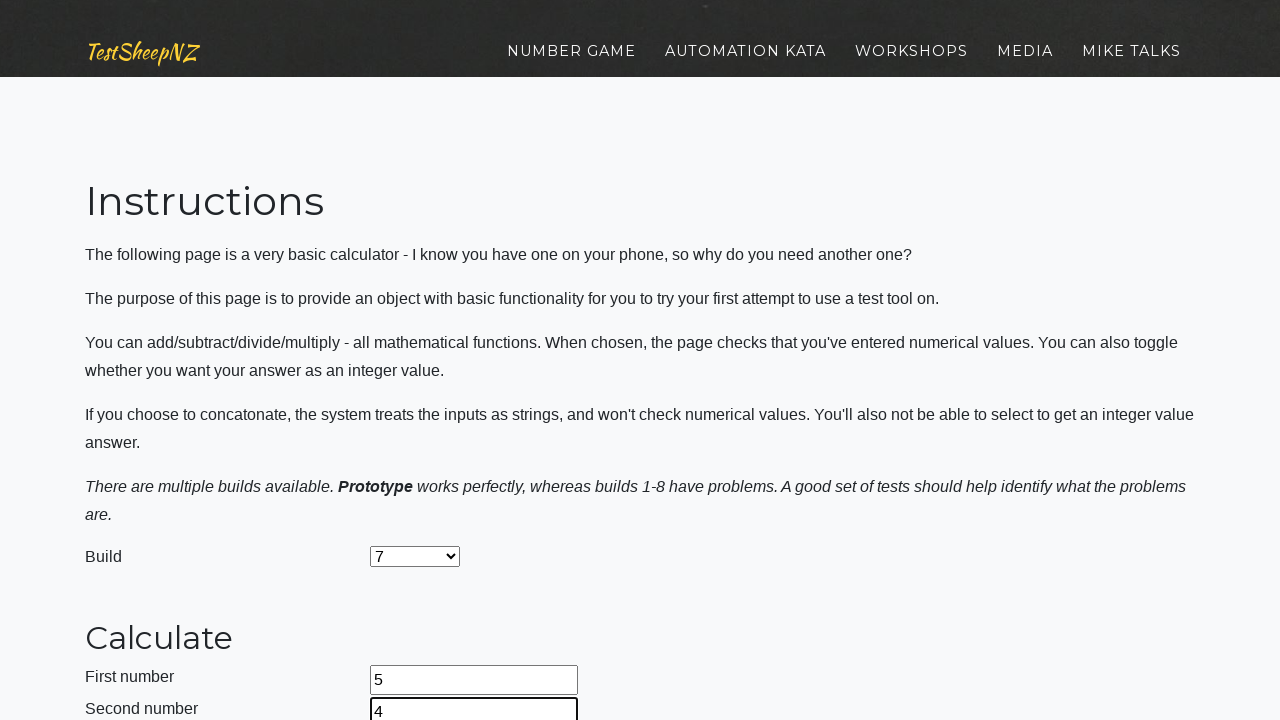

Selected multiplication operation on select[name="selectOperation"]
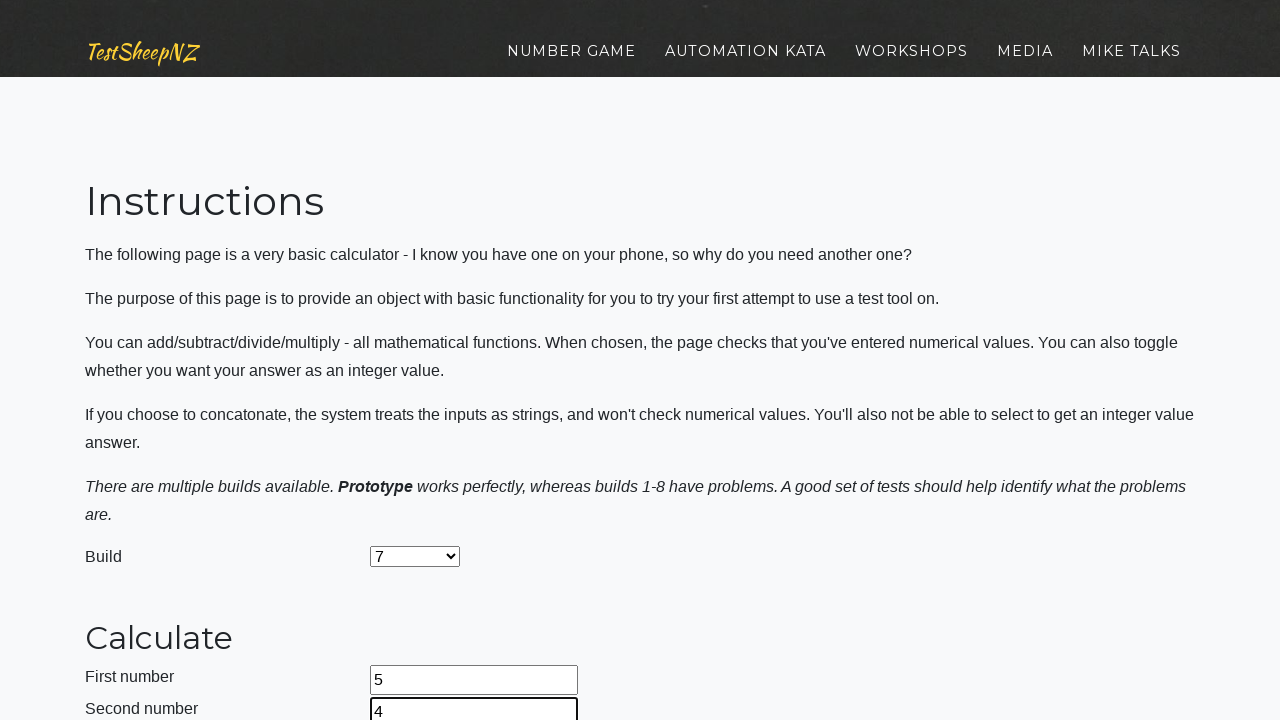

Clicked calculate button to perform multiplication at (422, 361) on #calculateButton
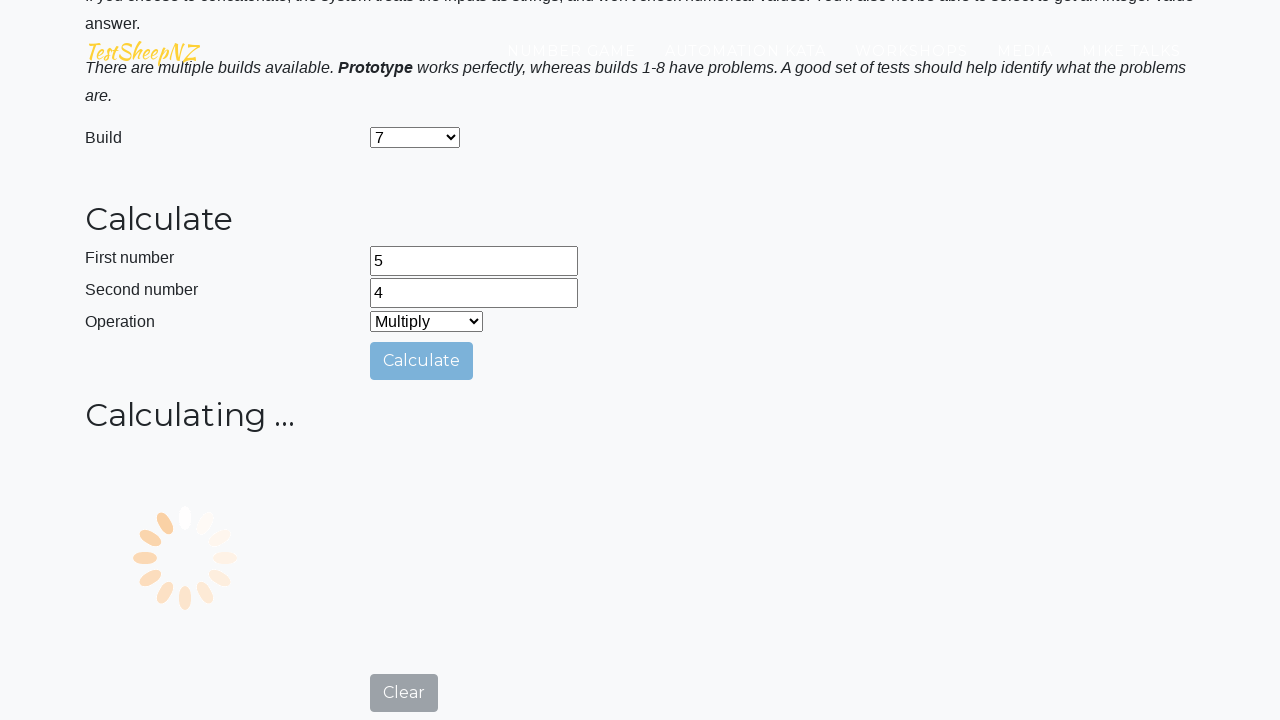

Answer field loaded with multiplication result
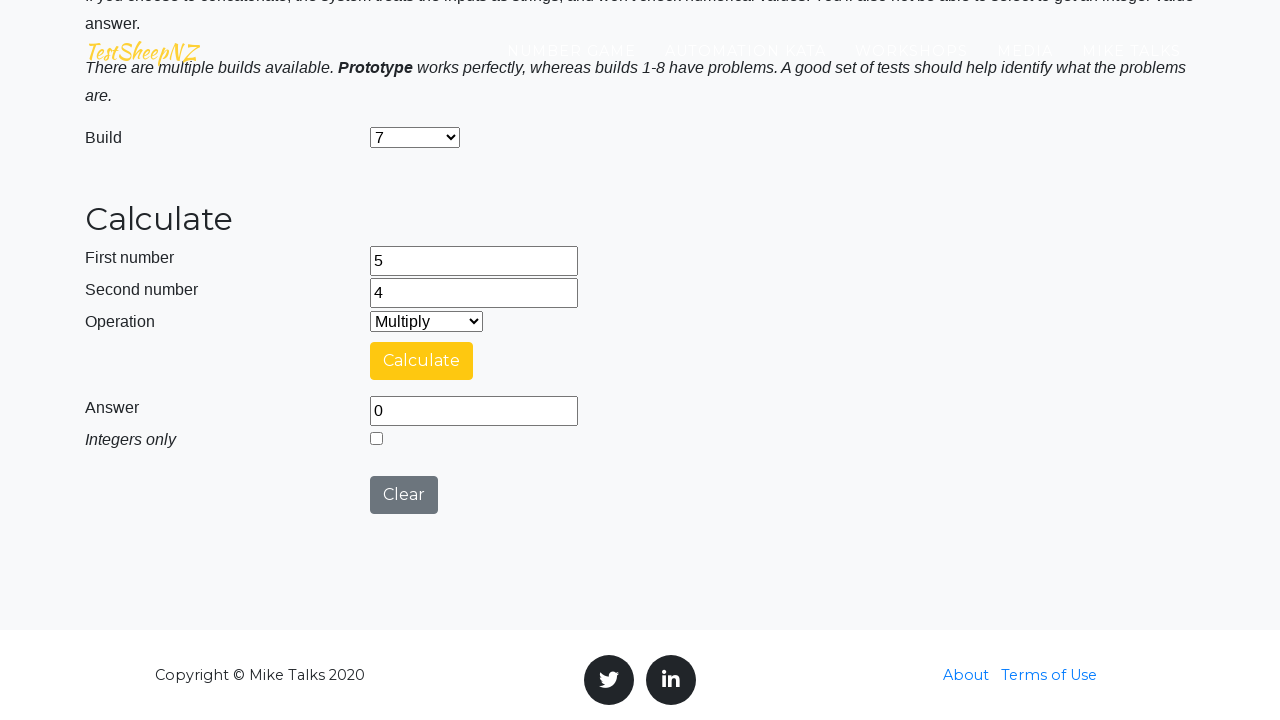

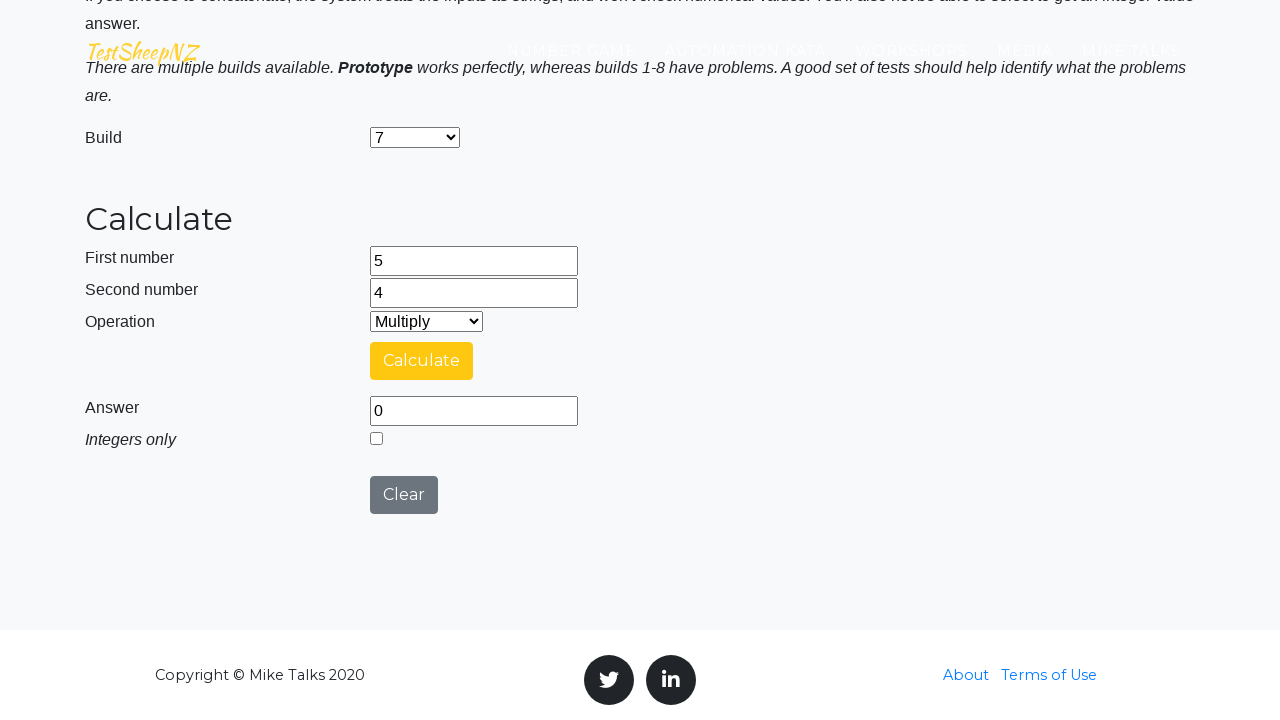